Tests file upload functionality by selecting a file using the file input and clicking the upload button

Starting URL: https://the-internet.herokuapp.com/upload

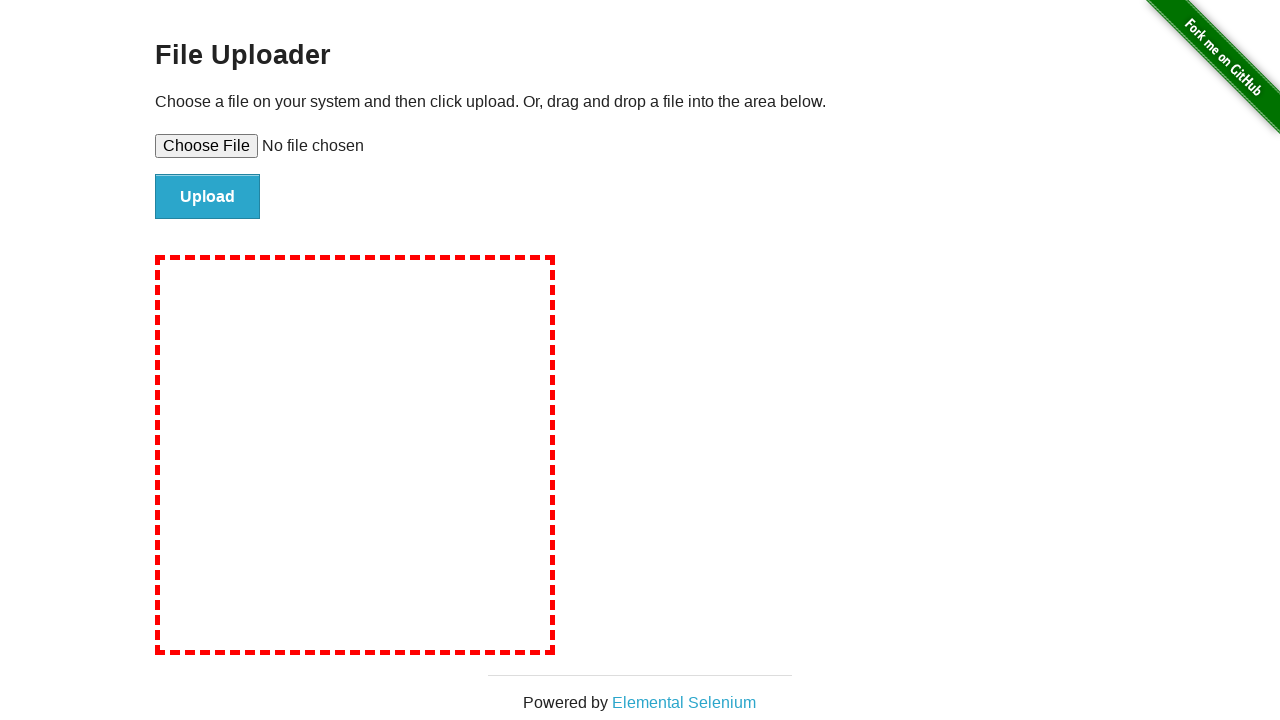

Created temporary test file for upload
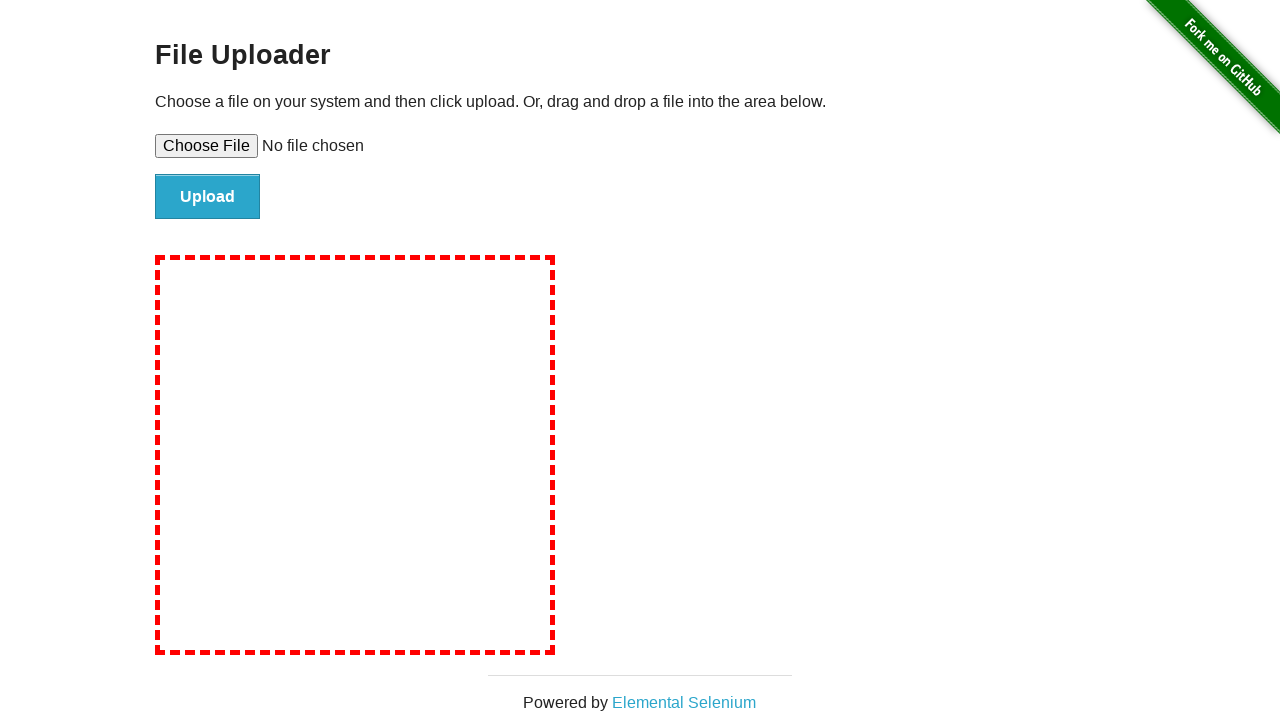

Selected file for upload using file input
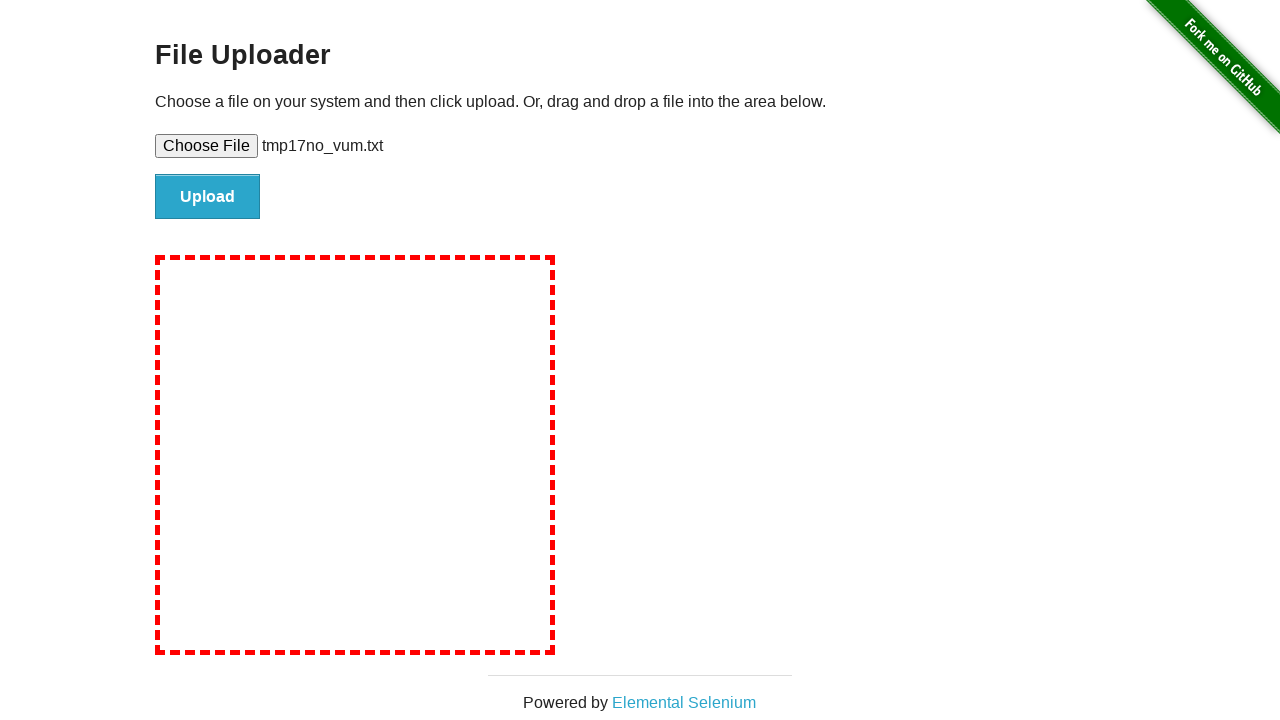

Clicked upload button to submit file at (208, 197) on input#file-submit
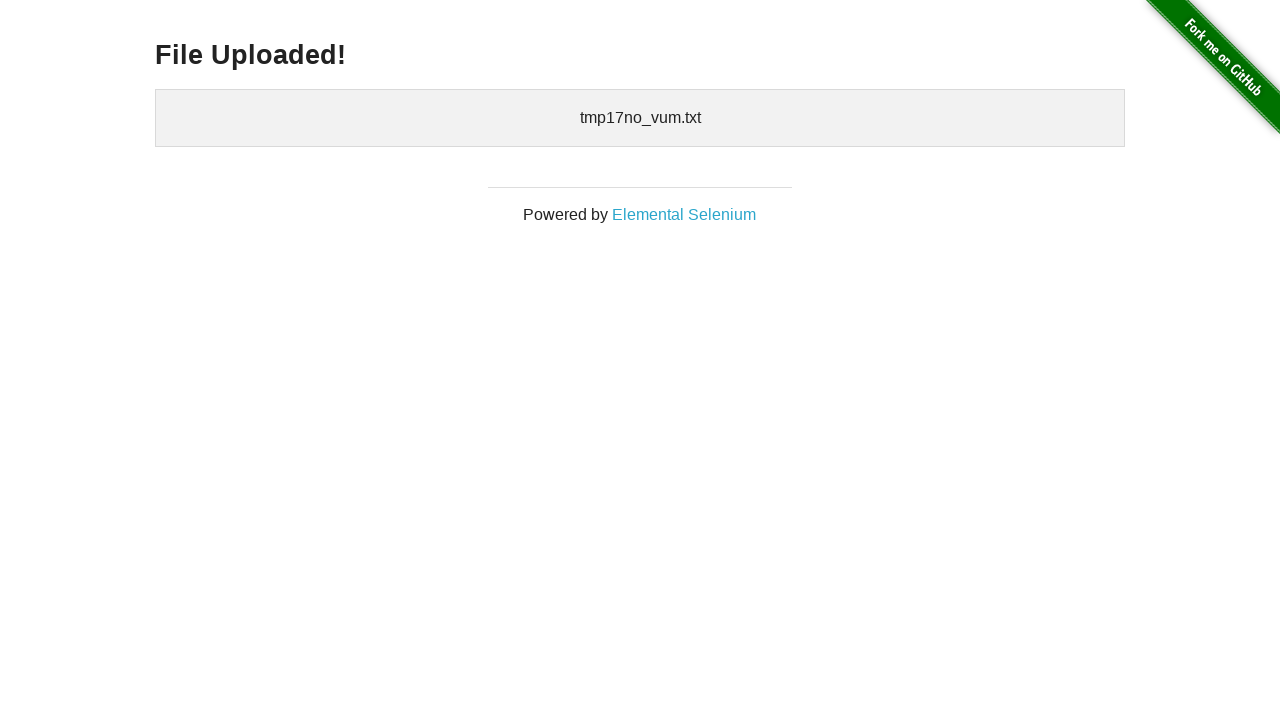

Upload completed and confirmation message appeared
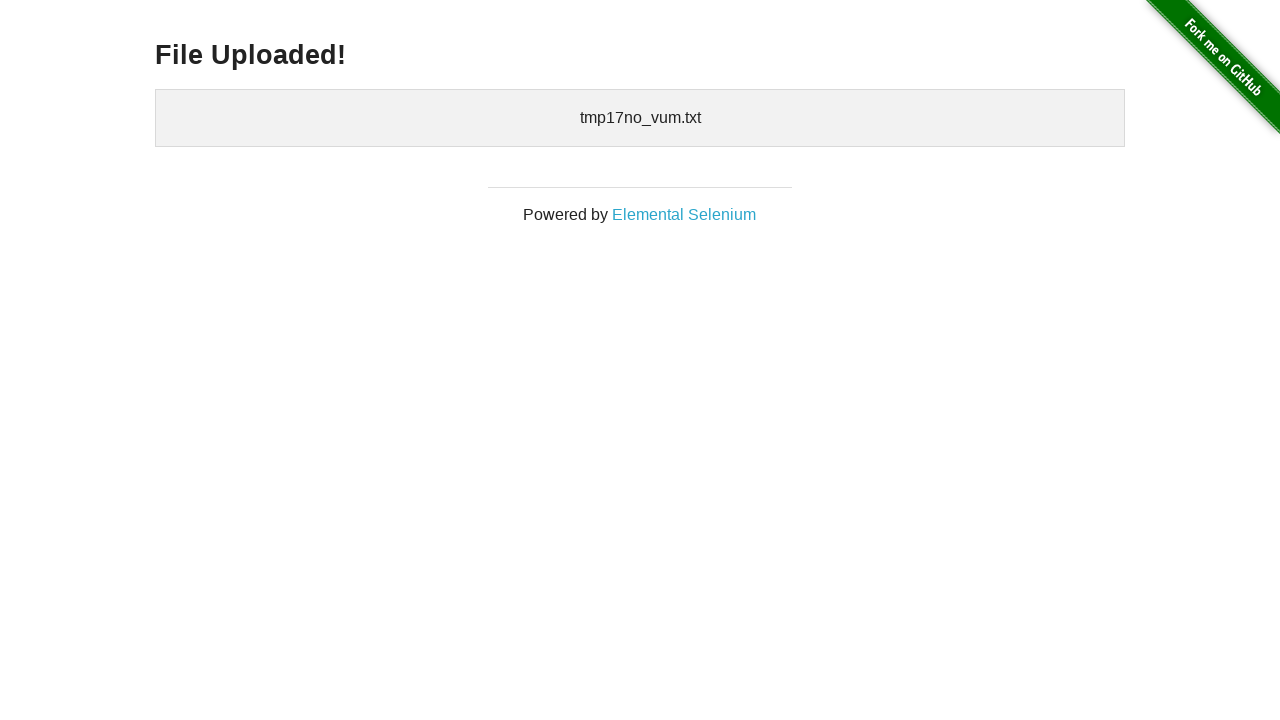

Cleaned up temporary test file
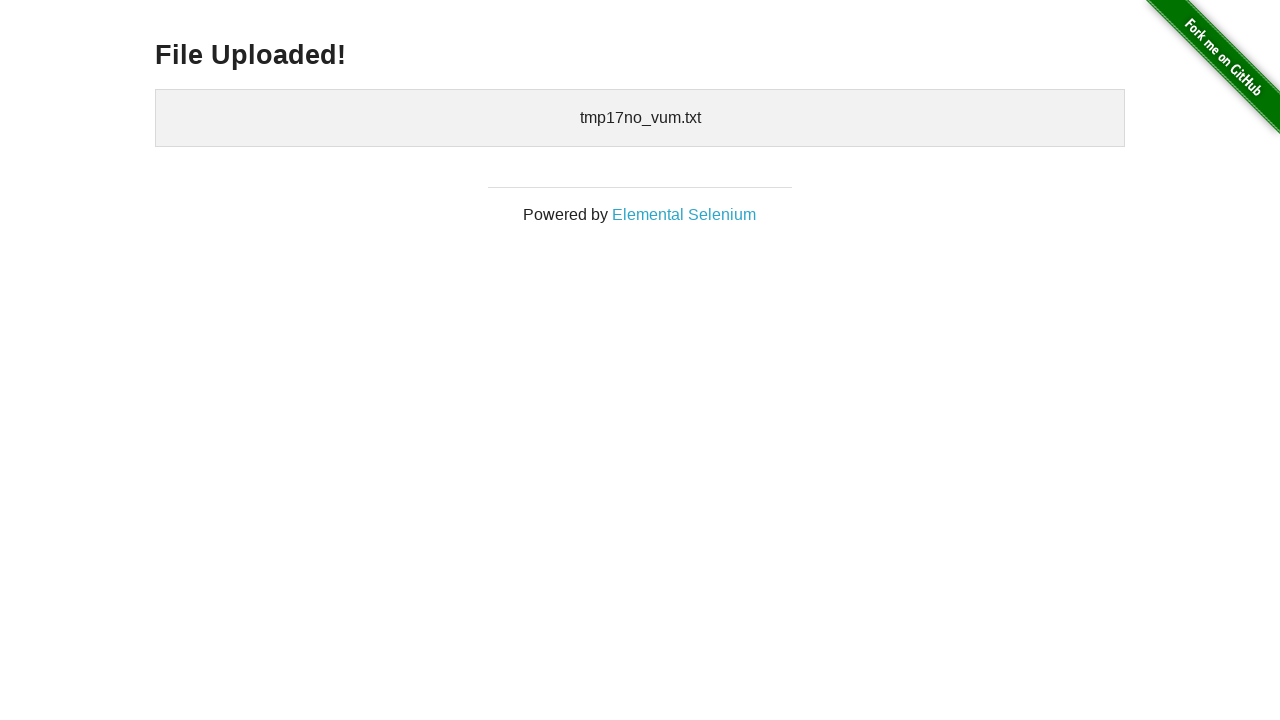

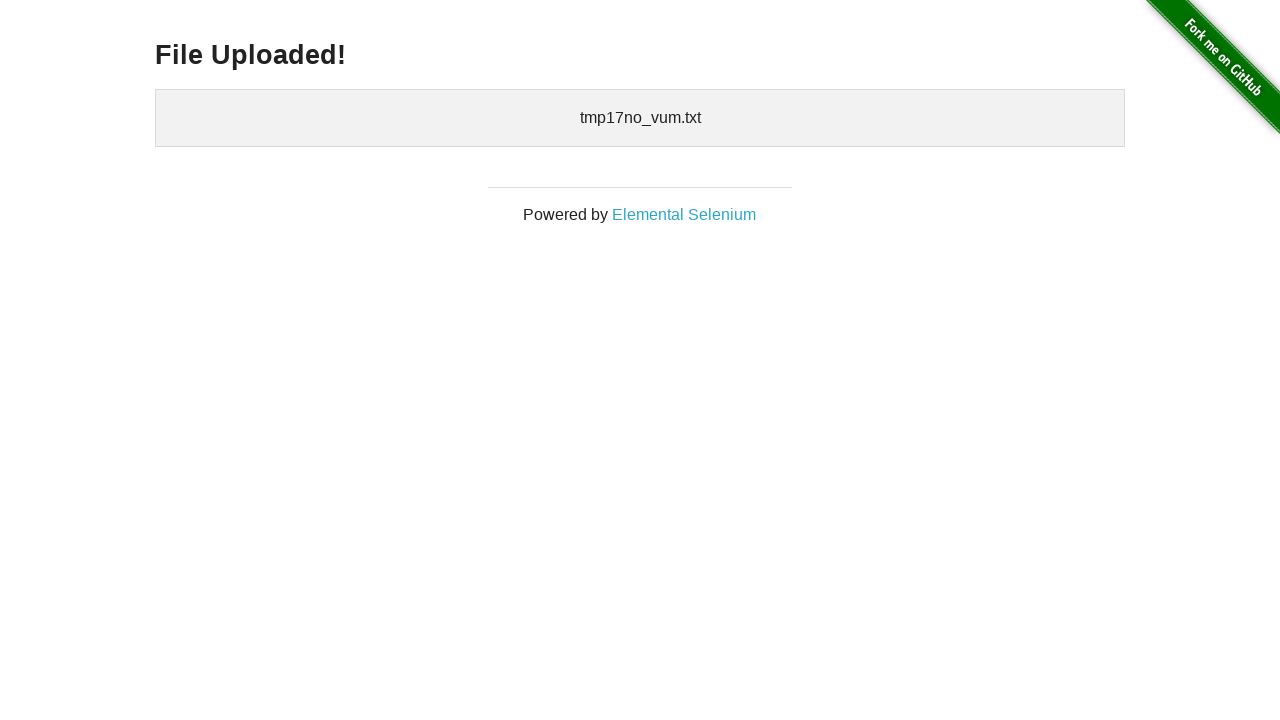